Navigates to the Daily Sabah economy section and waits for the "load more" articles button to be present on the page, verifying the page loads correctly with its article loading functionality.

Starting URL: https://www.dailysabah.com/economy

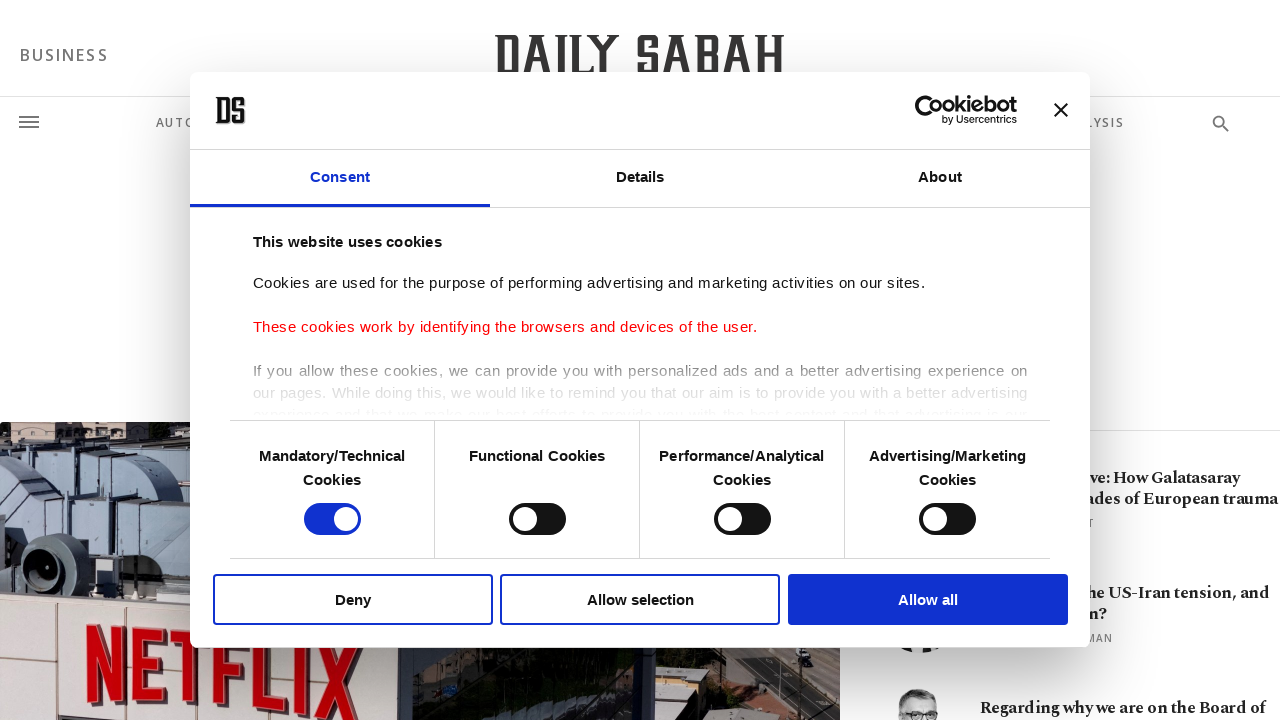

Navigated to Daily Sabah economy section
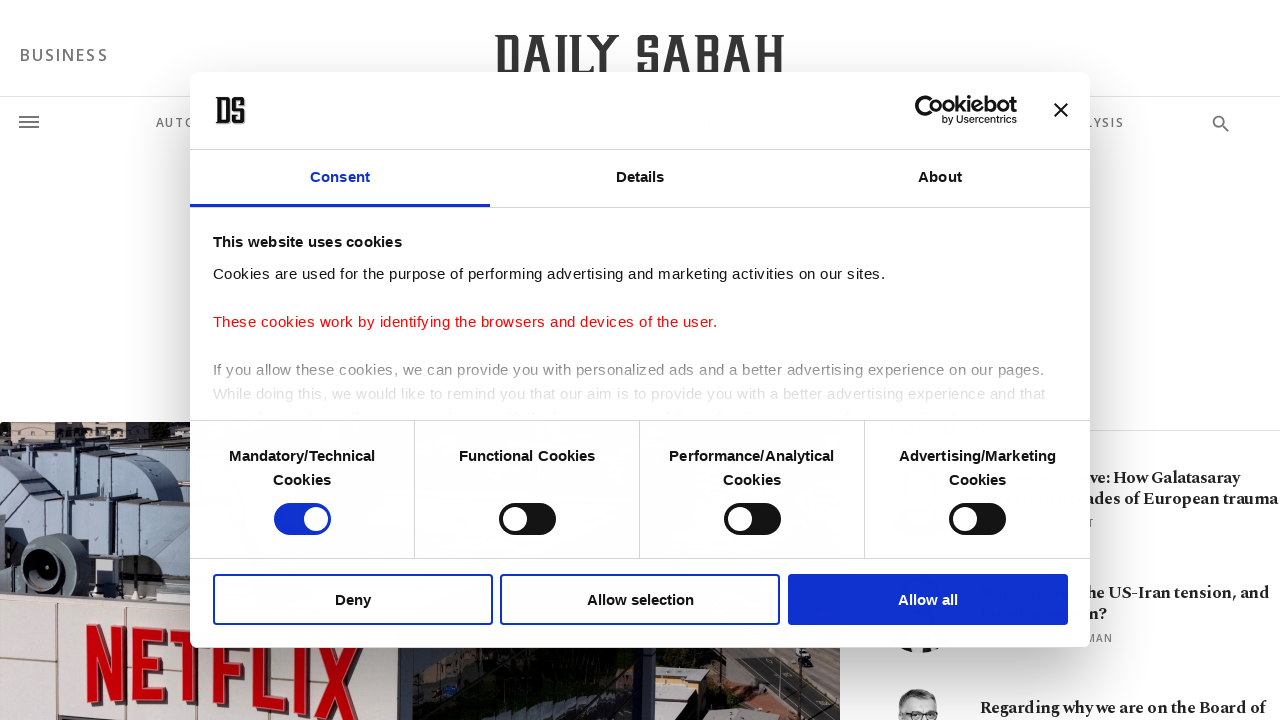

Load more articles button is present on the page
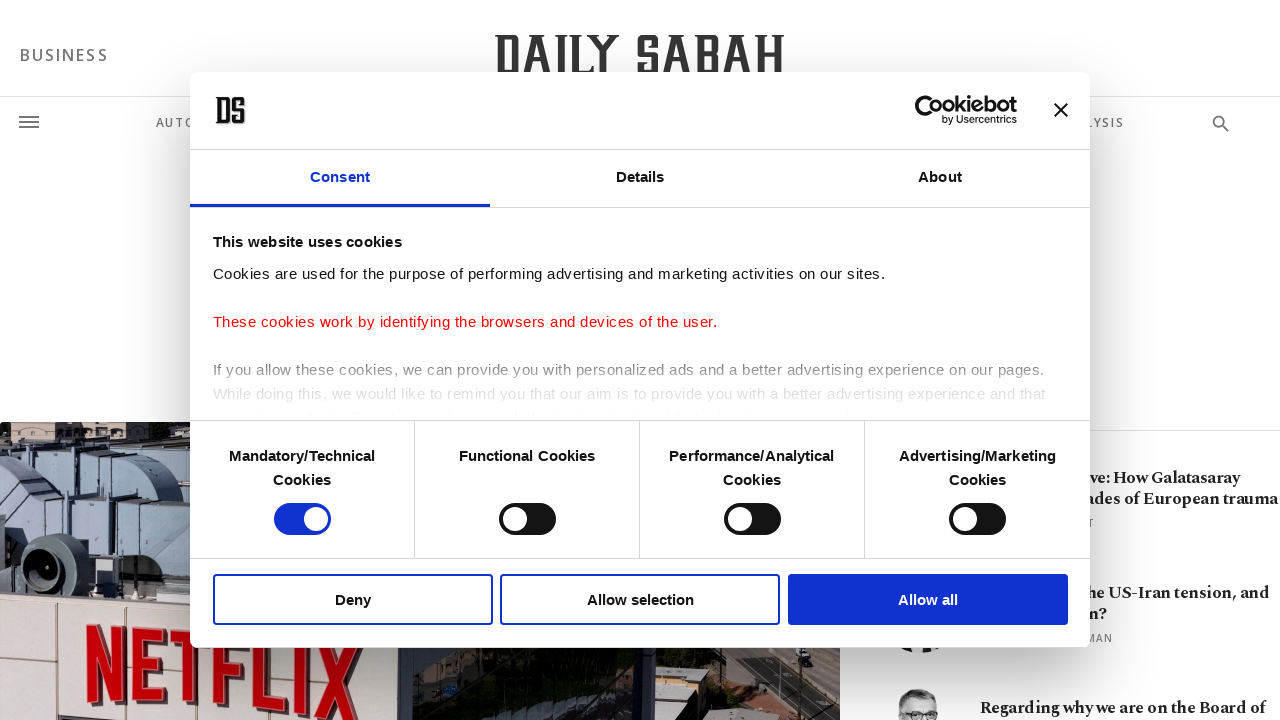

Articles list loaded successfully
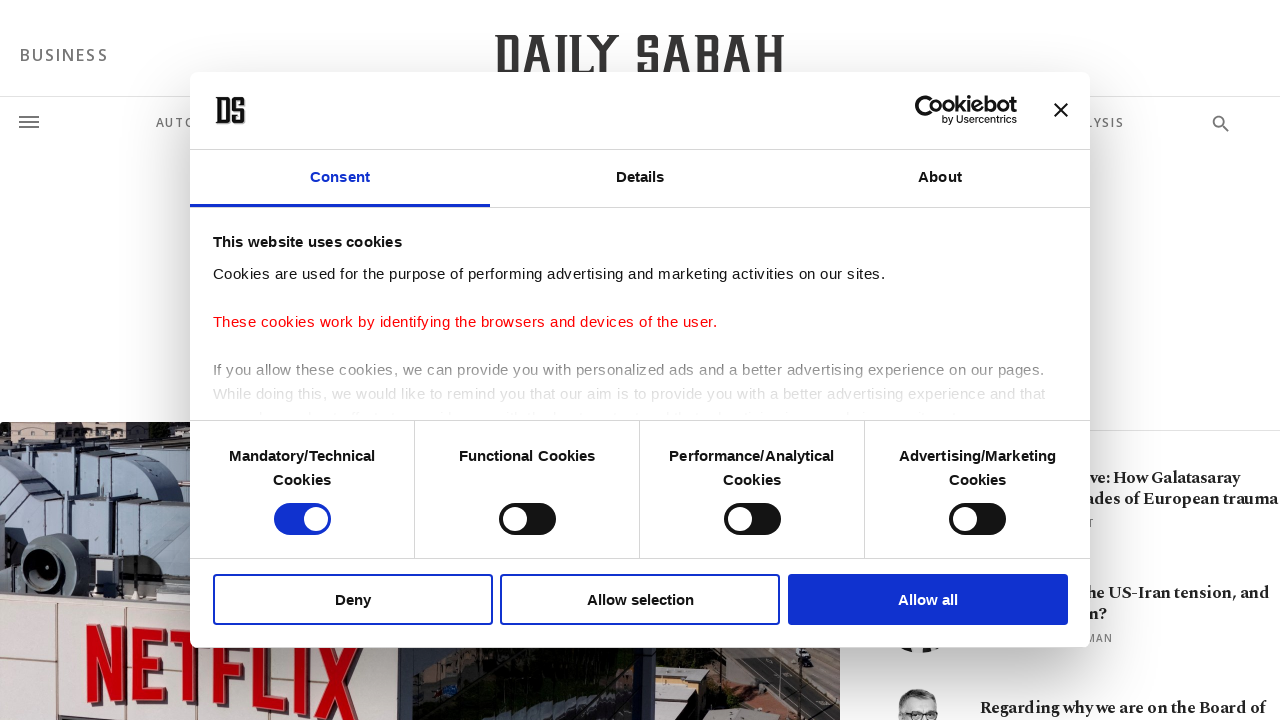

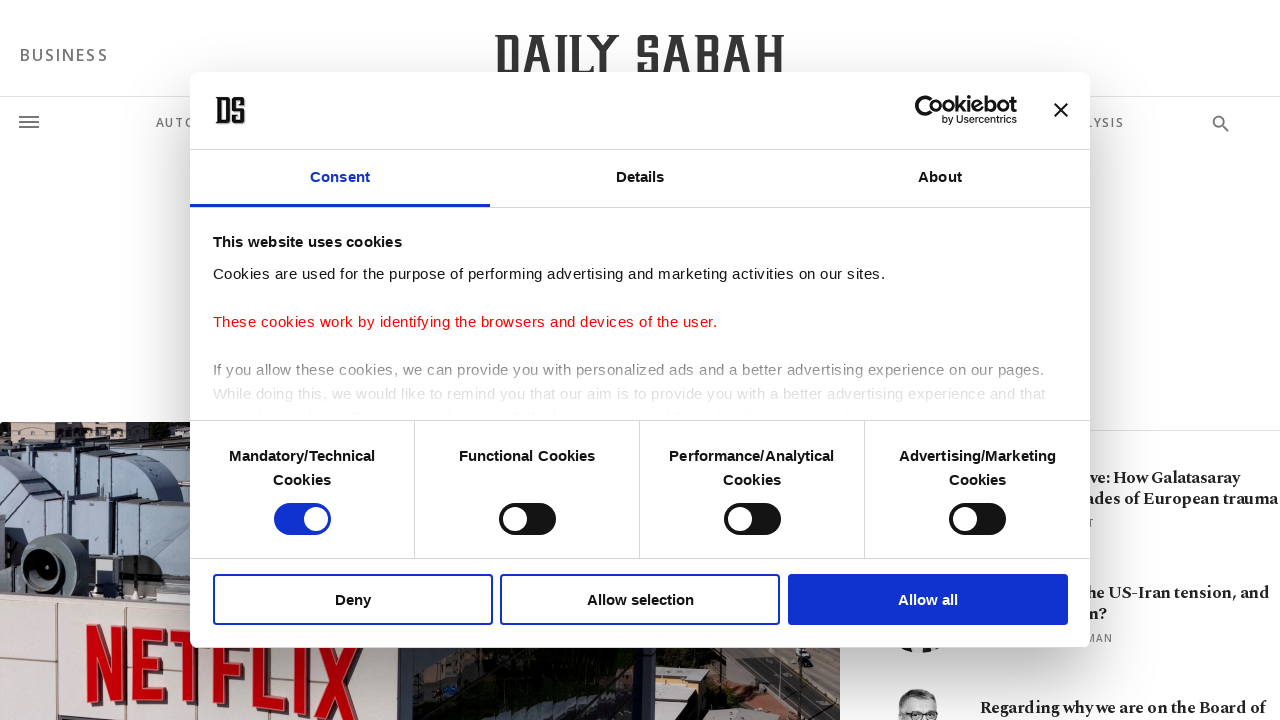